Tests JavaScript prompt alert handling by clicking a button to trigger a prompt, entering text into the alert, and accepting it

Starting URL: https://the-internet.herokuapp.com/javascript_alerts

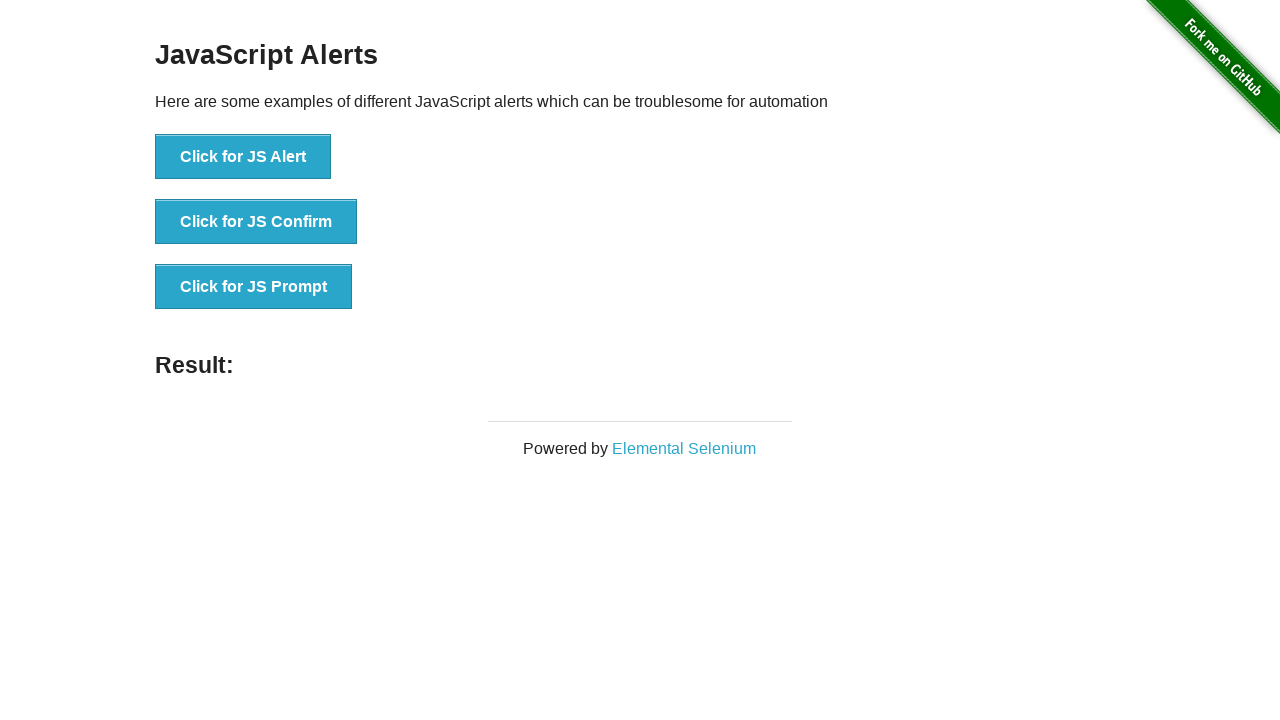

Clicked 'Click for JS Prompt' button to trigger JavaScript prompt alert at (254, 287) on xpath=//button[normalize-space()='Click for JS Prompt']
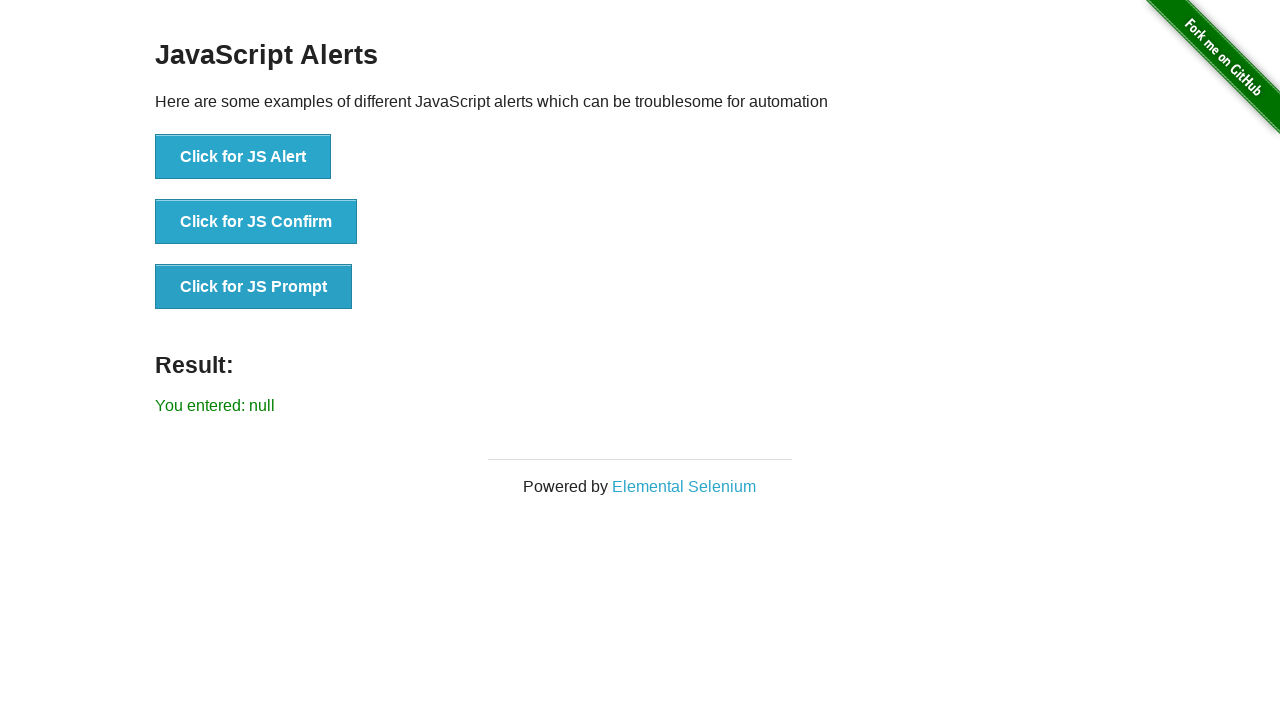

Set up dialog handler to accept prompt with 'hello' text
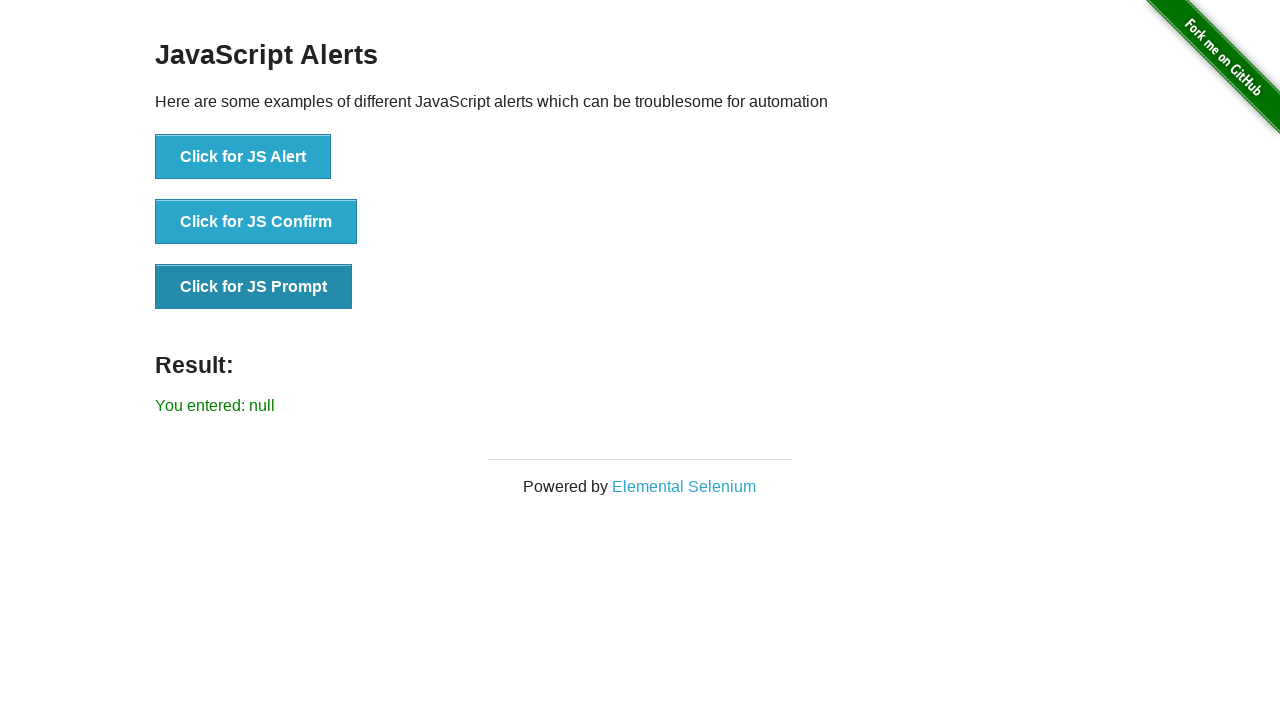

Clicked 'Click for JS Prompt' button again to trigger dialog with handler active at (254, 287) on xpath=//button[normalize-space()='Click for JS Prompt']
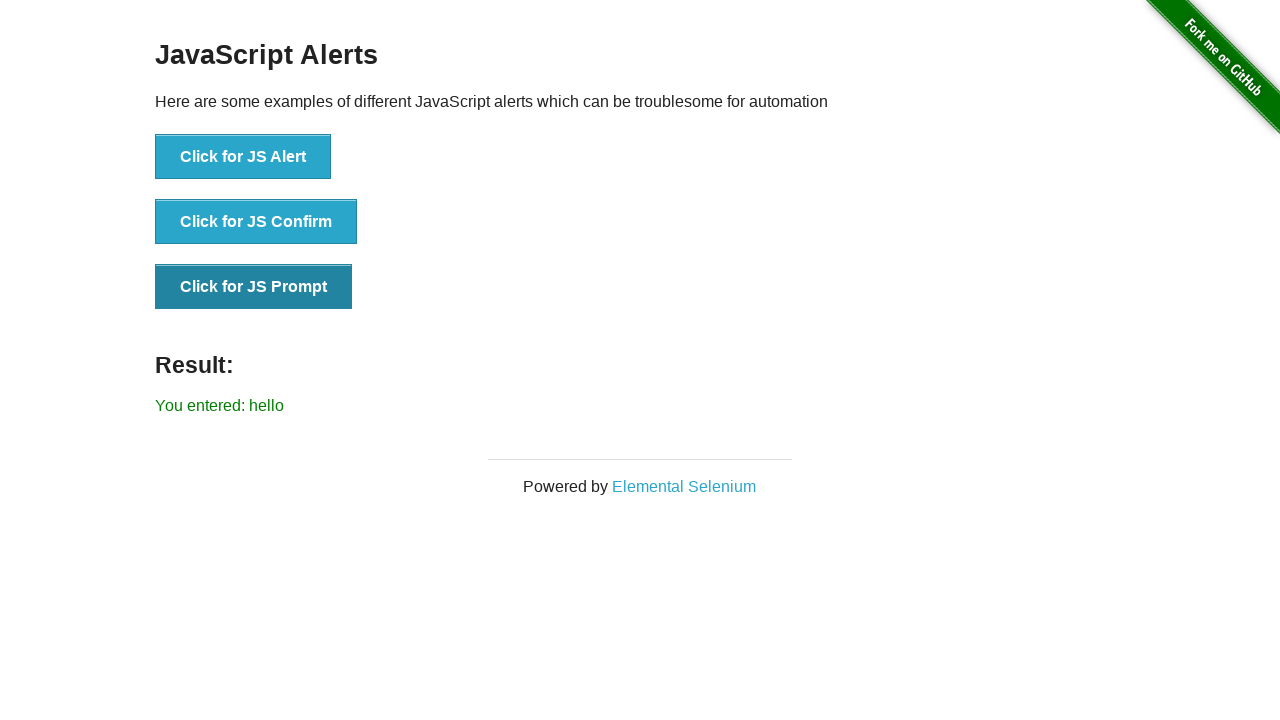

Waited for result element to appear after accepting prompt
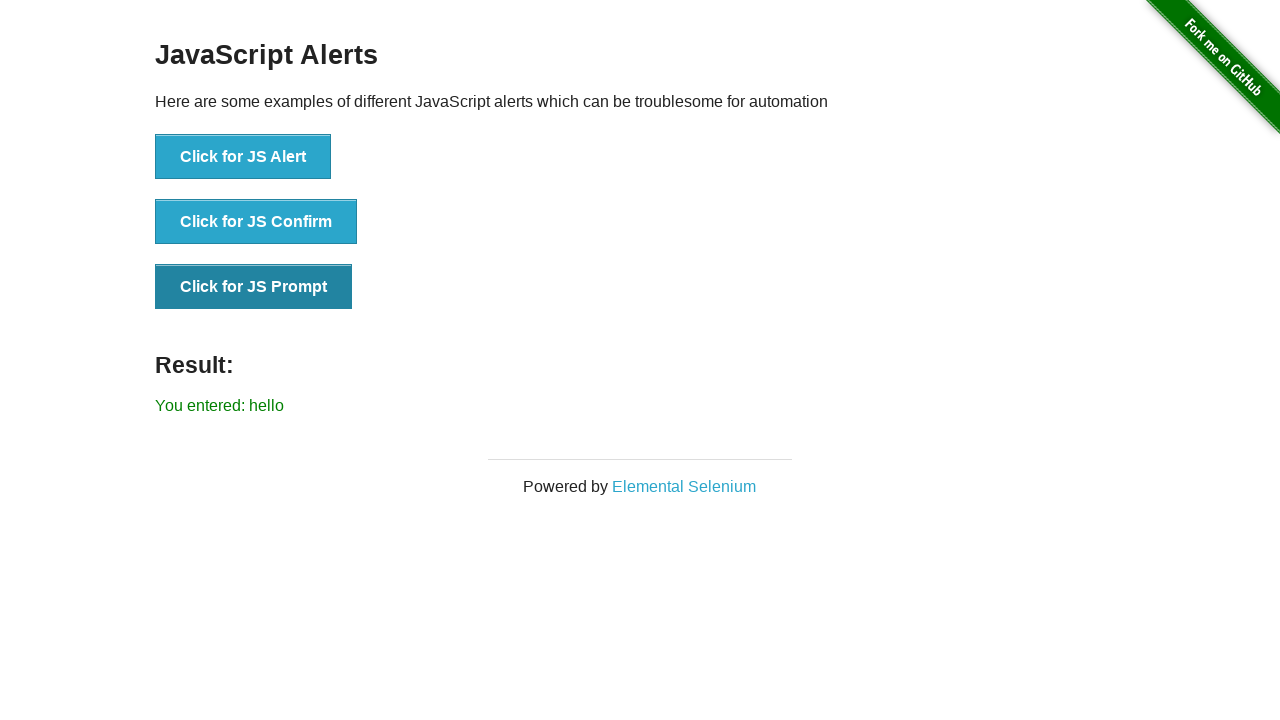

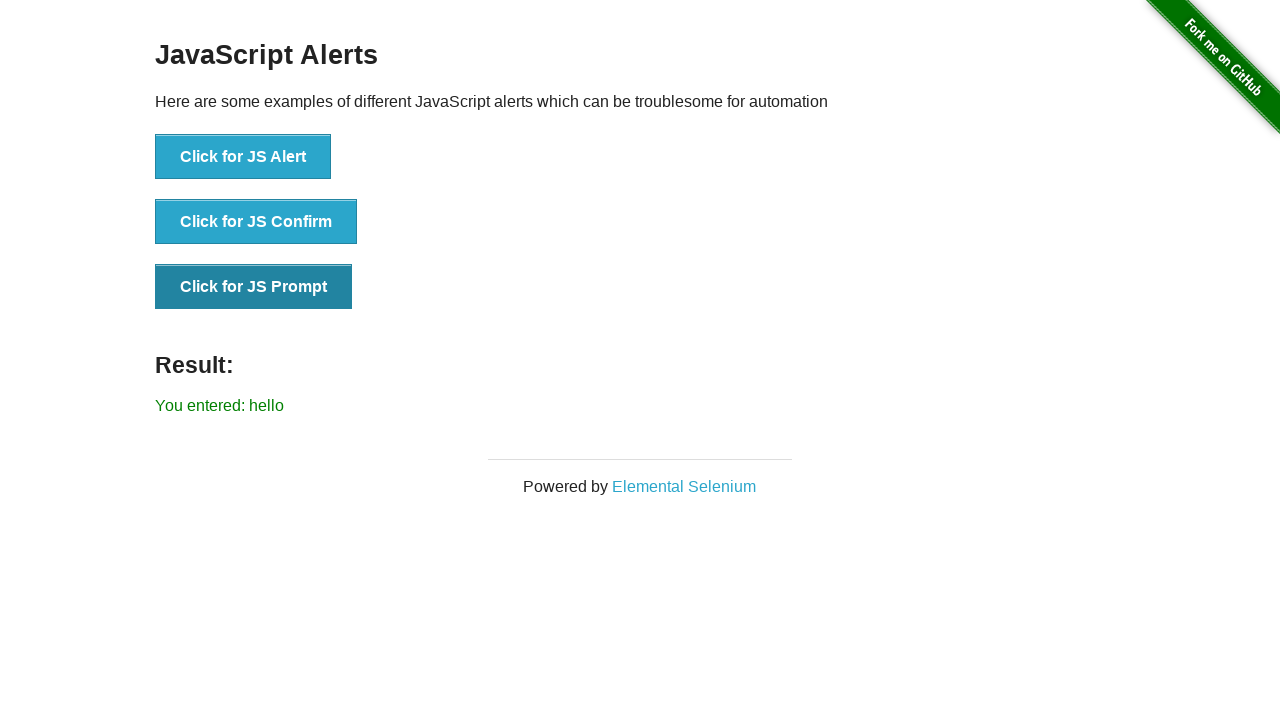